Tests navigation to Browse Languages and back to home page, verifying the welcome title

Starting URL: http://www.99-bottles-of-beer.net/

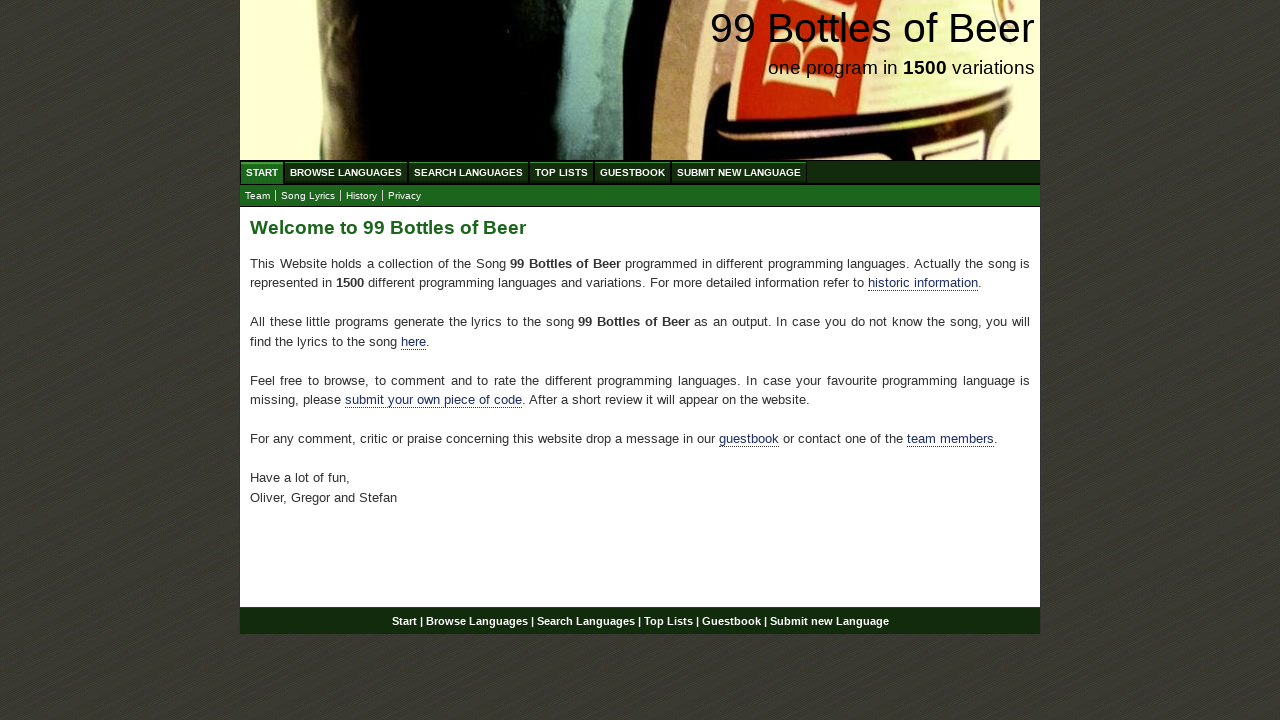

Clicked on Browse Languages link from dot menu at (346, 172) on #menu li a[href='/abc.html']
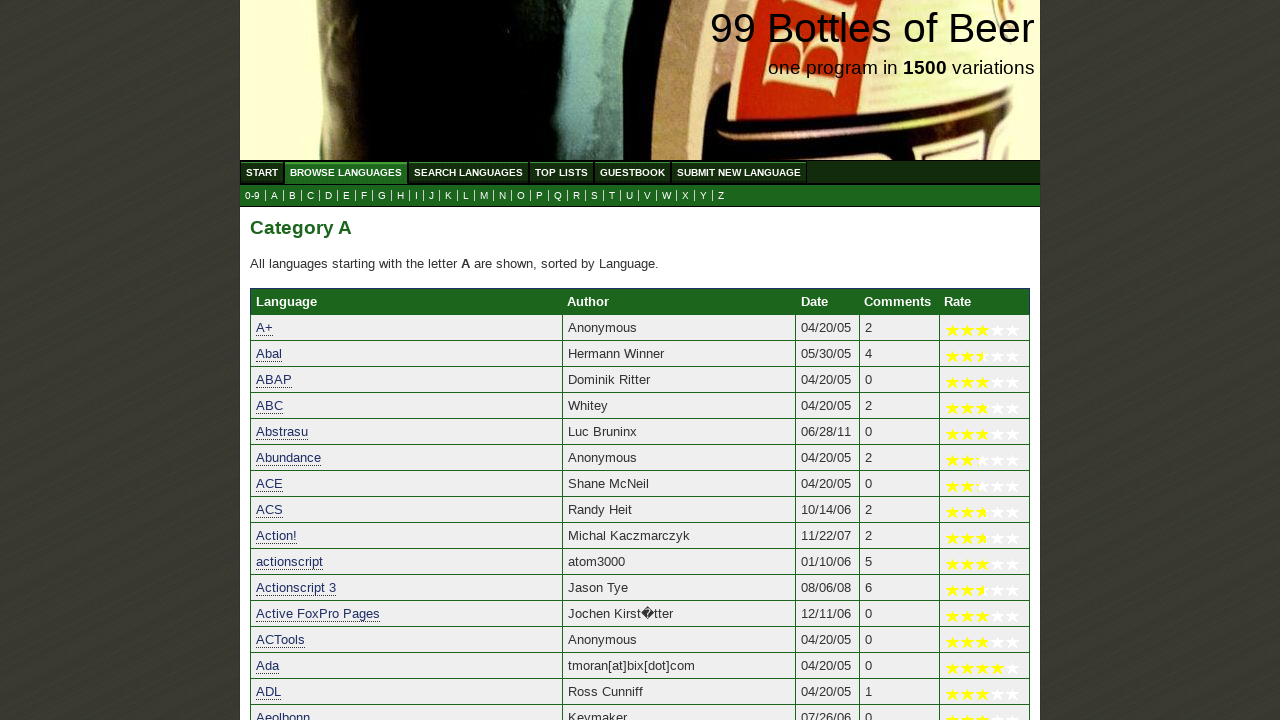

Clicked on Start link to navigate back to home page at (262, 172) on #menu li a[href='/']
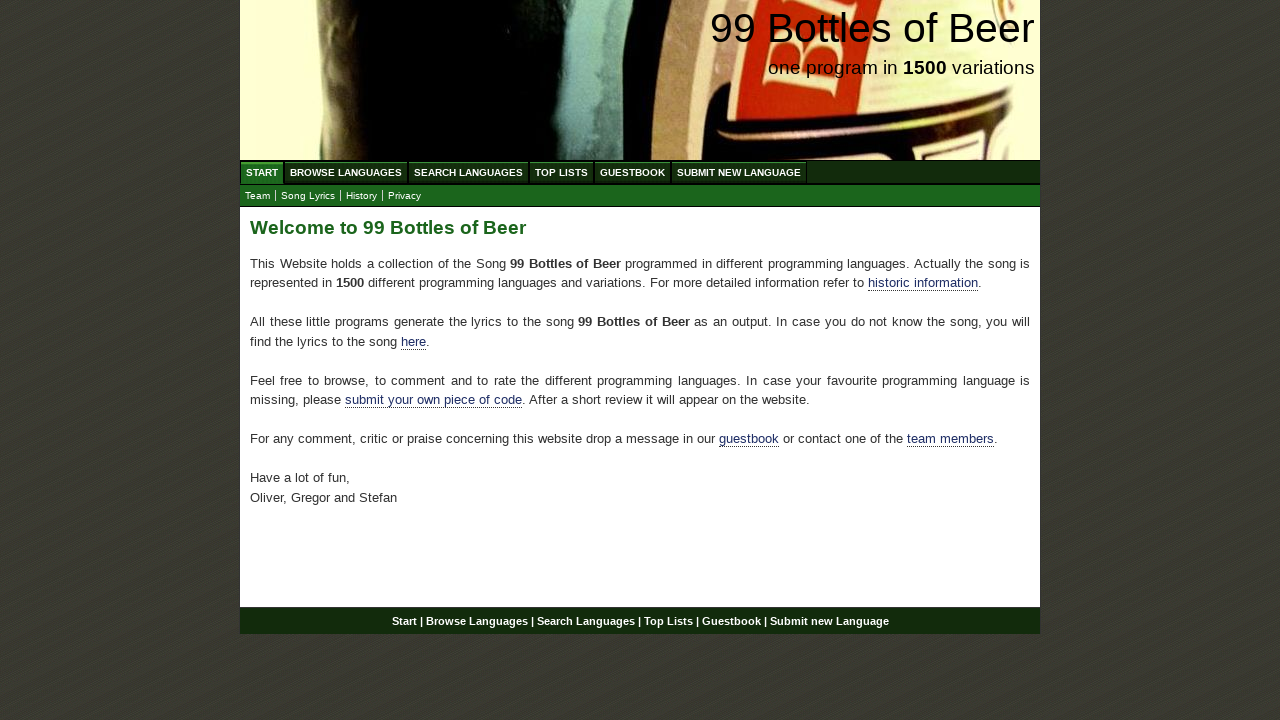

Verified welcome title 'Welcome to 99 Bottles of Beer' is displayed on home page
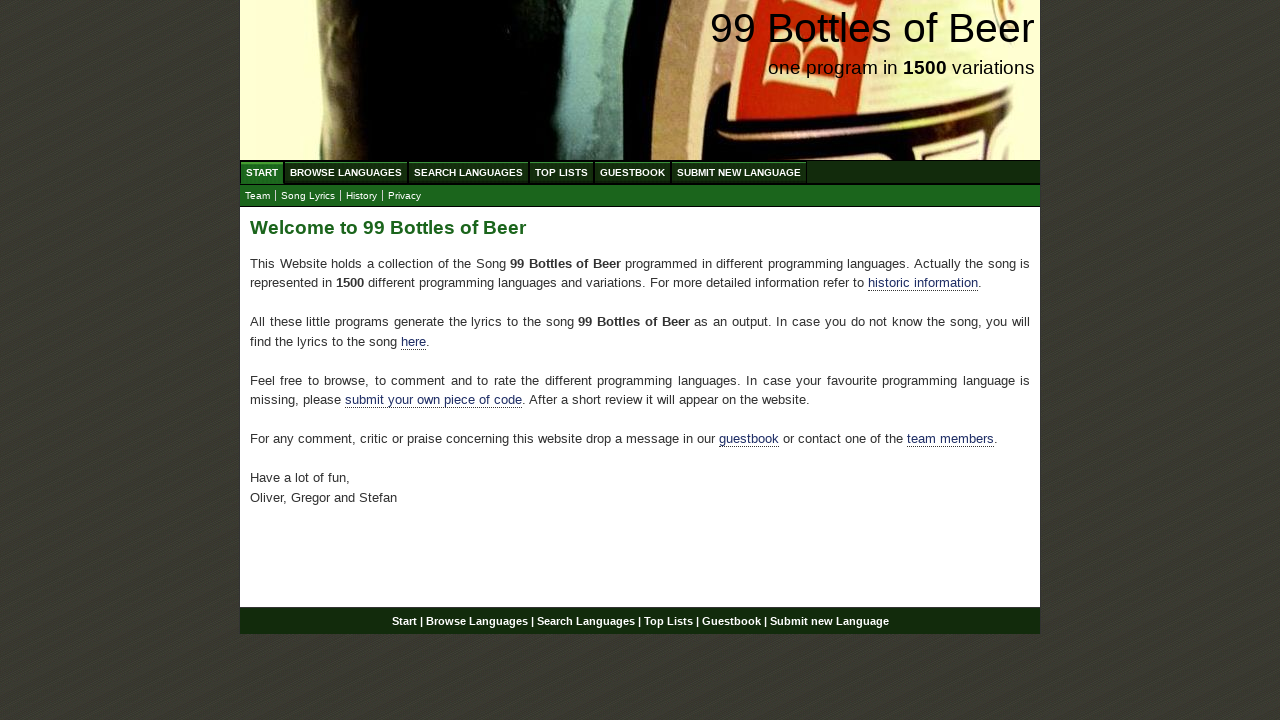

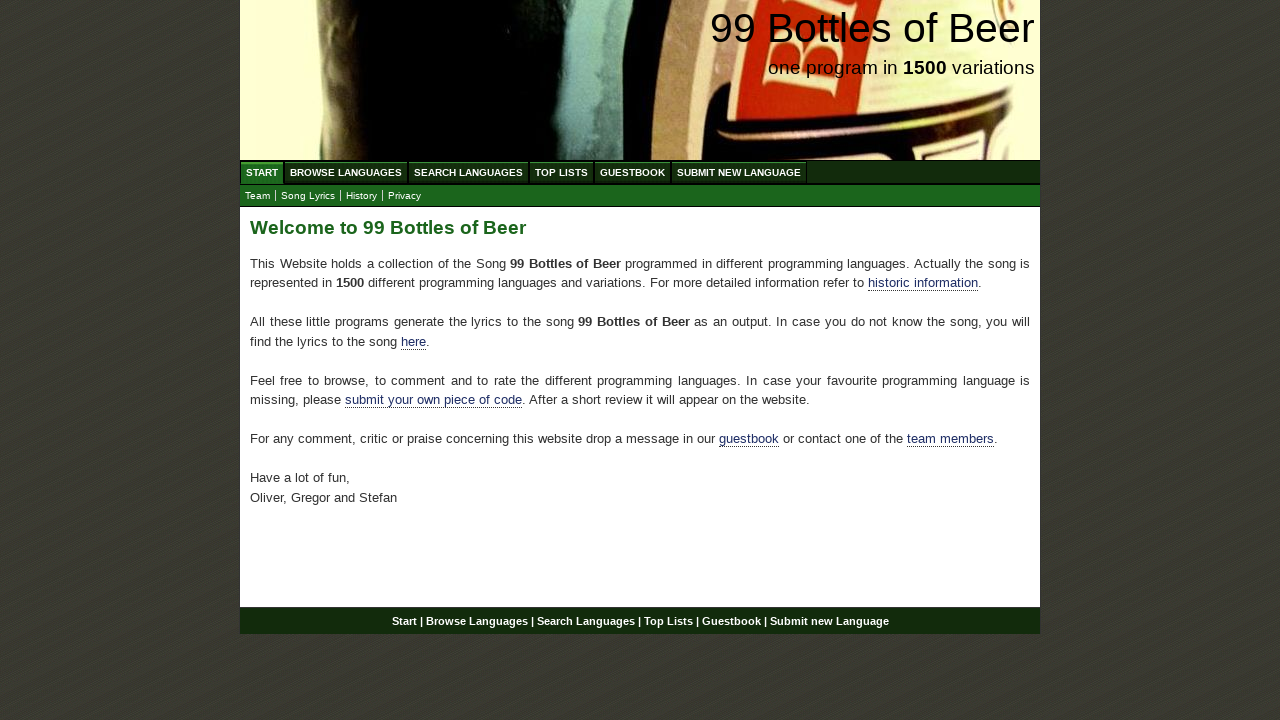